Tests the complete flight booking flow on BlazeDemo: selecting departure and destination cities, choosing a flight from results, and completing the purchase form with passenger and payment details.

Starting URL: http://blazedemo.com/

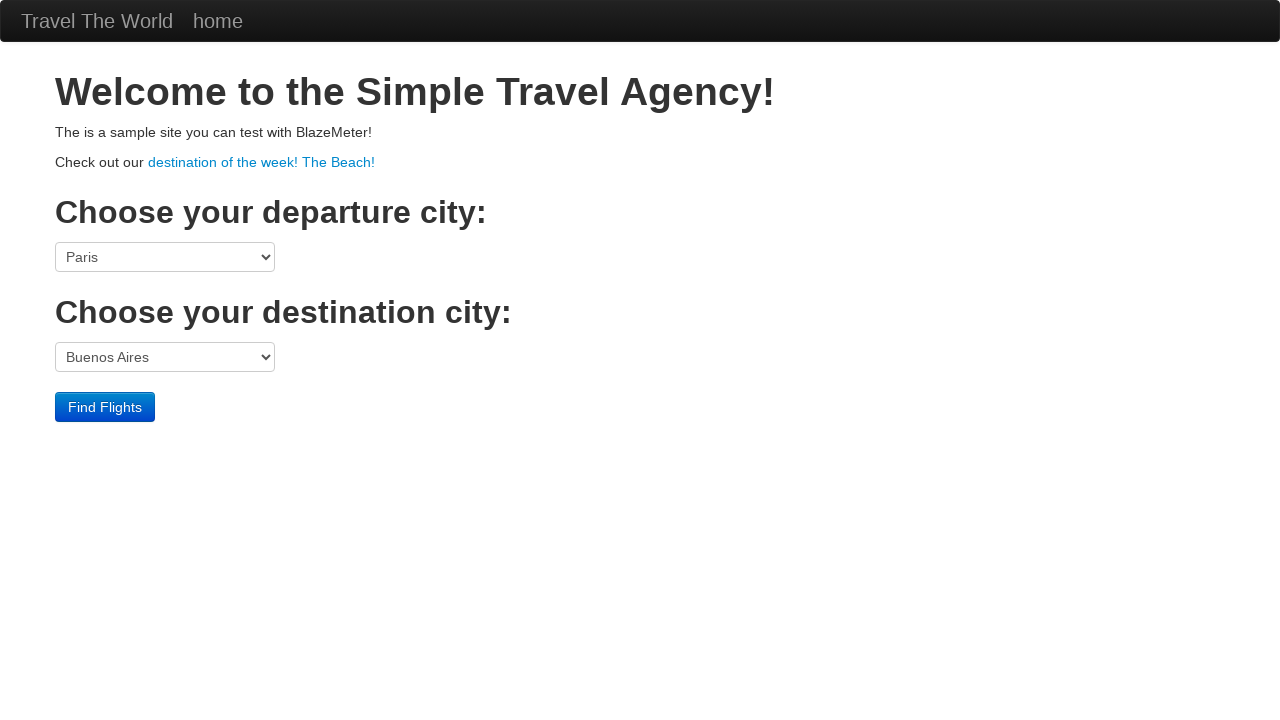

Selected Boston as departure city on select[name='fromPort']
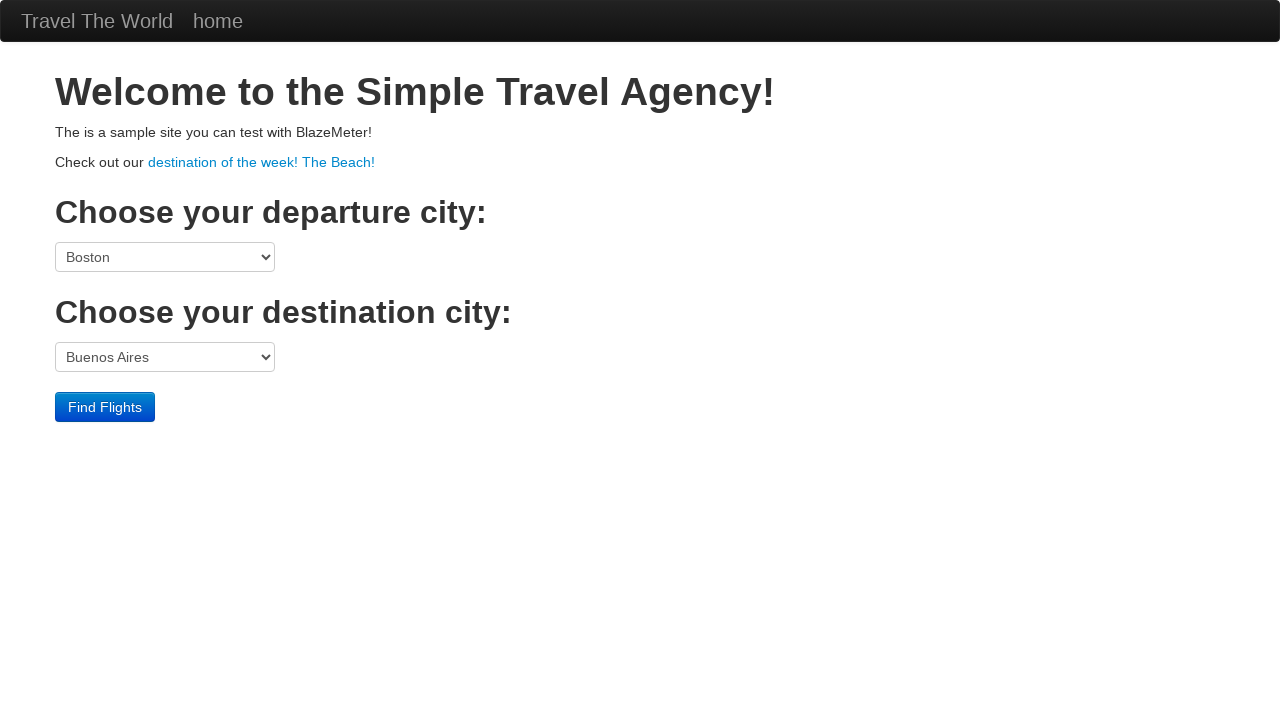

Selected New York as destination city on select[name='toPort']
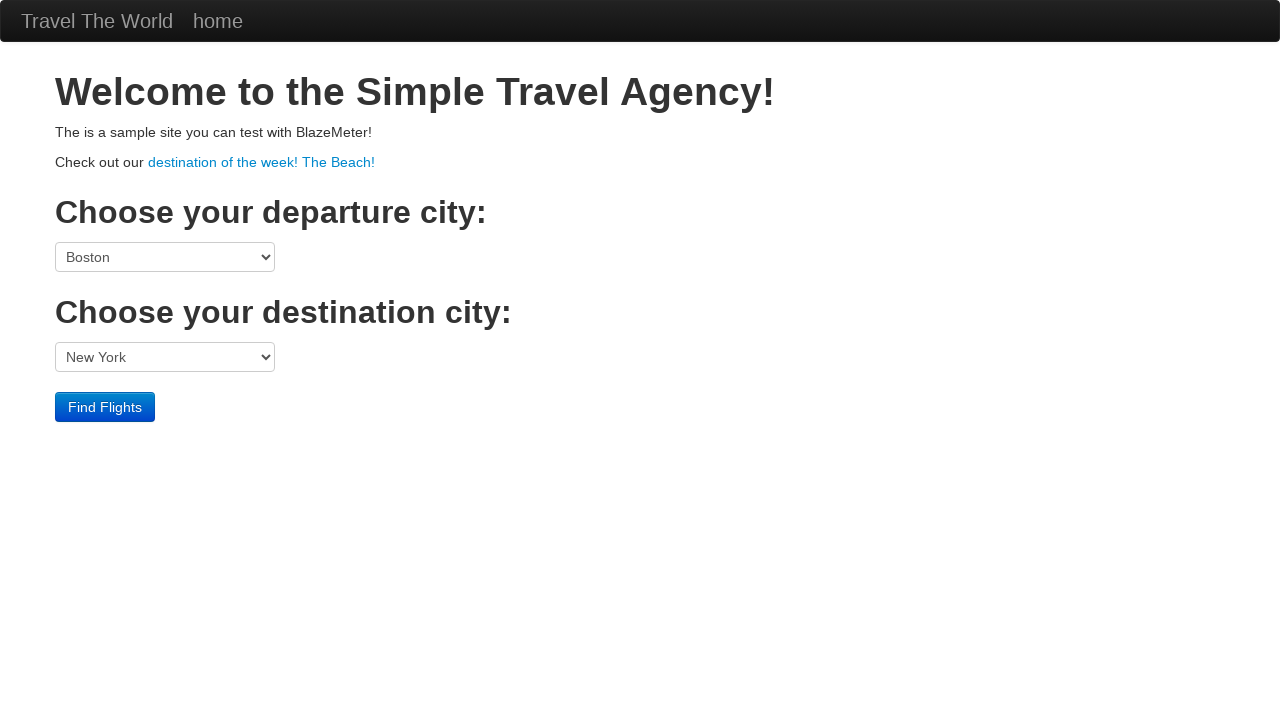

Clicked Find Flights button to search for available flights at (105, 407) on input[type='submit']
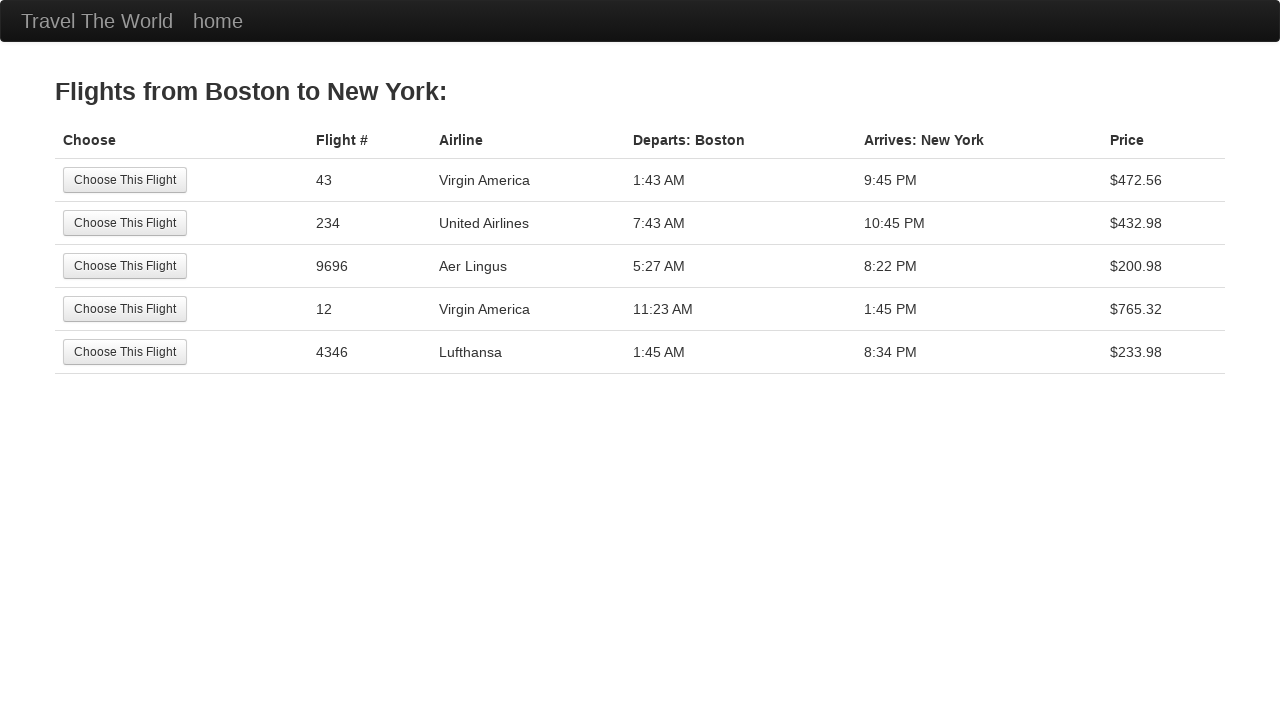

Flight results page loaded with available flights
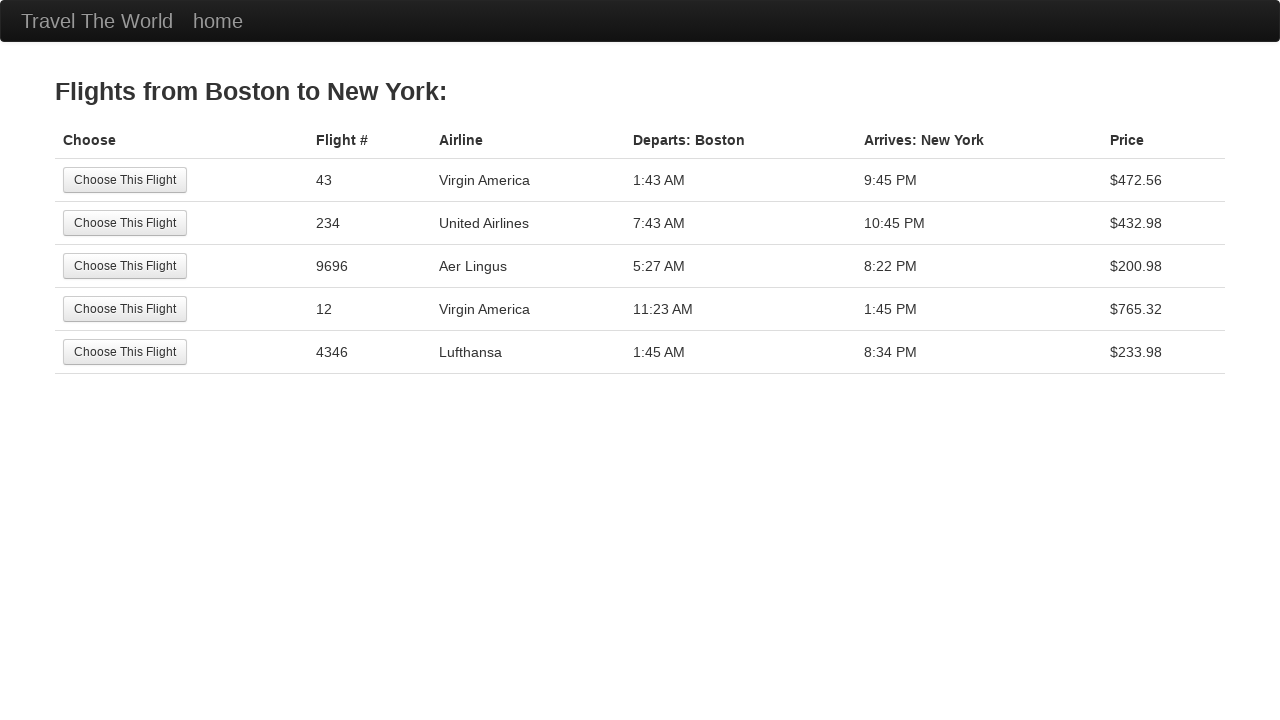

Selected the 4th flight option from results at (125, 309) on xpath=//table/tbody/tr[4]/td[1]/input
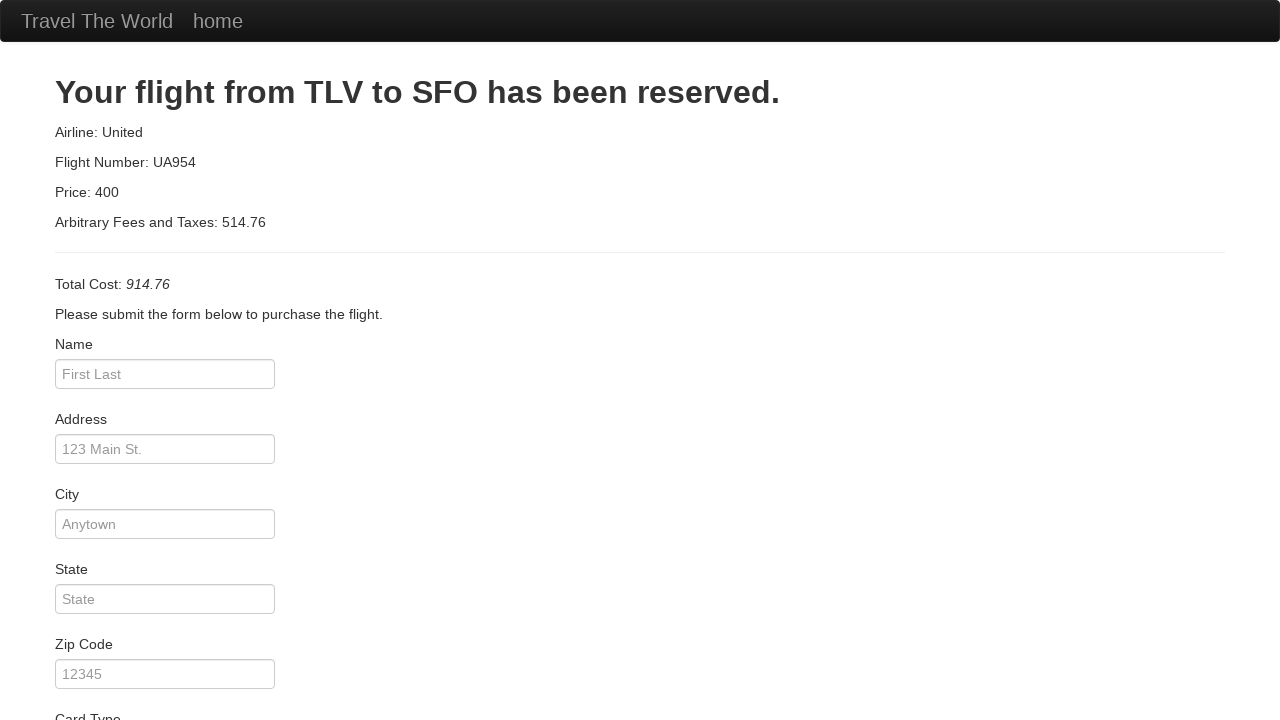

Reservation page loaded with flight details
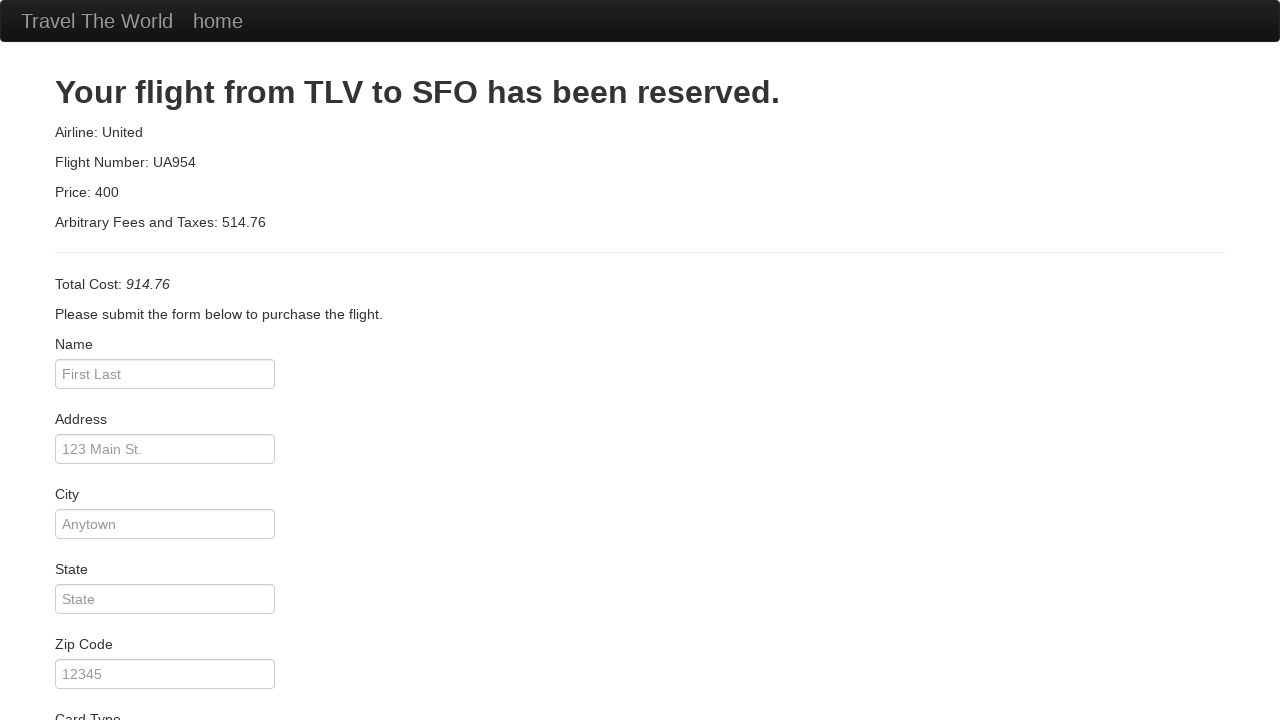

Filled passenger name as 'Jonny Sepherd' on input[name='inputName']
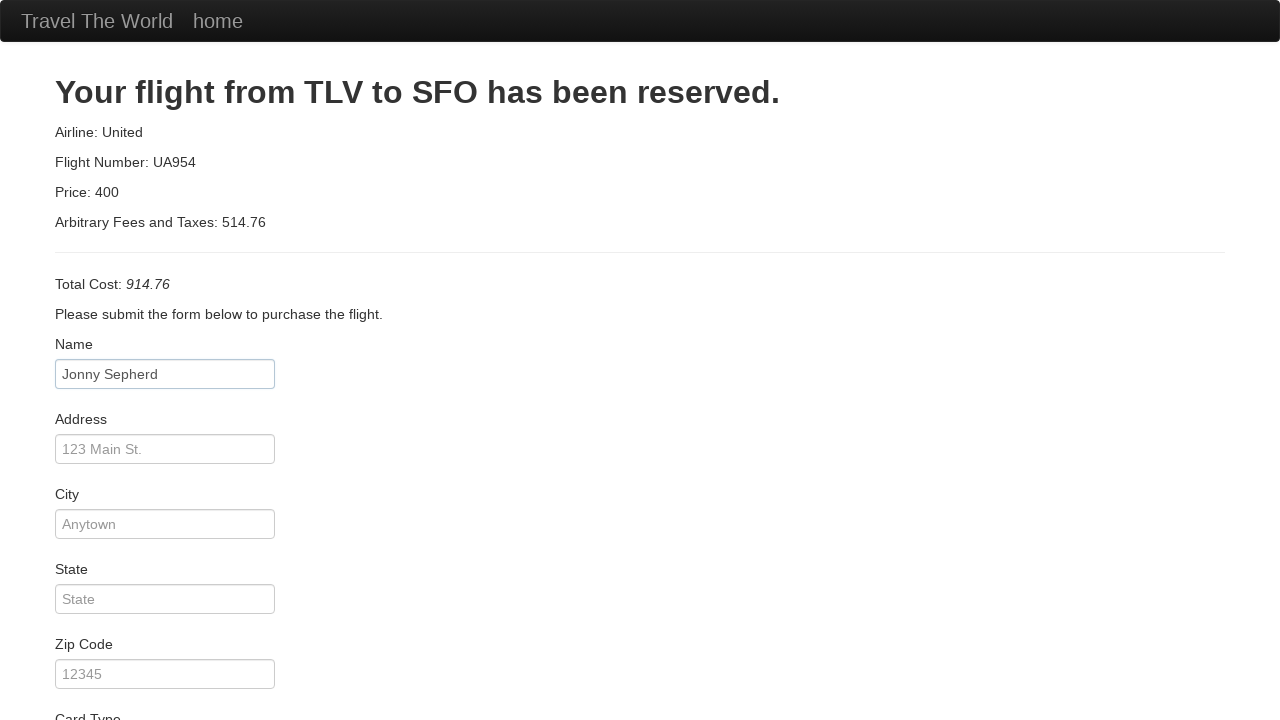

Filled address field with '254 54th street 9th' on input[name='address']
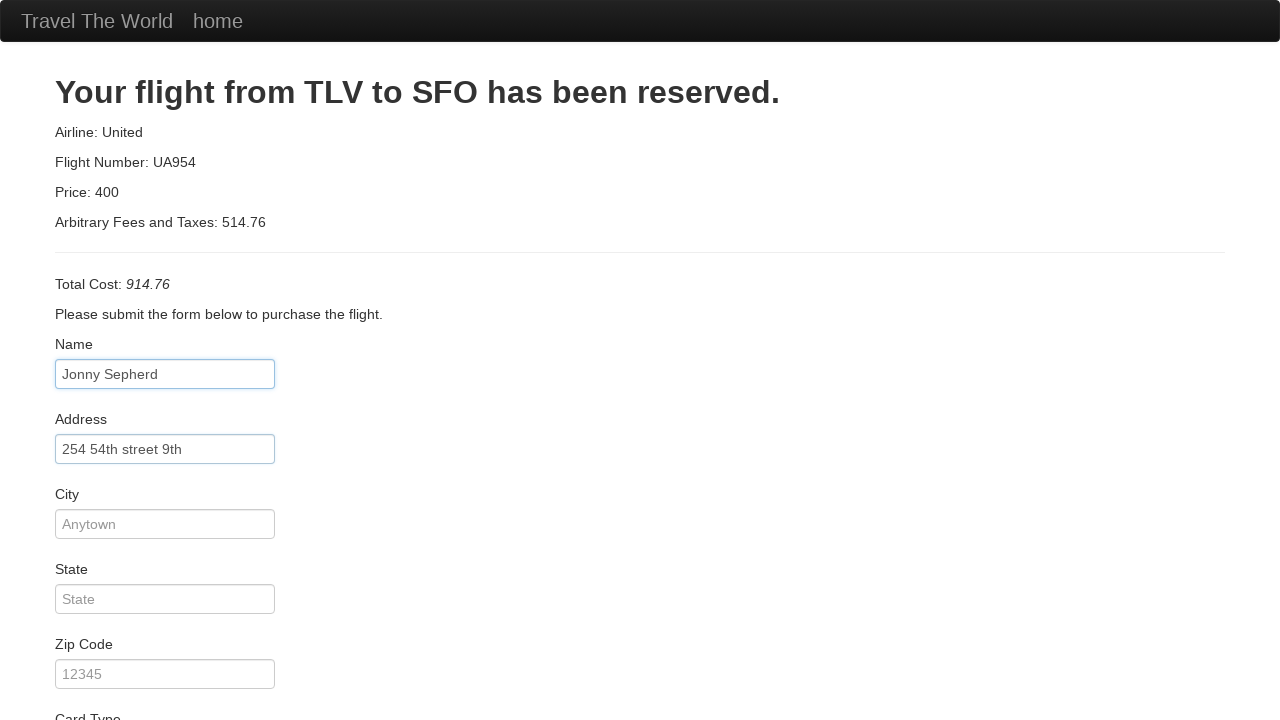

Filled city field with 'NY' on input[name='city']
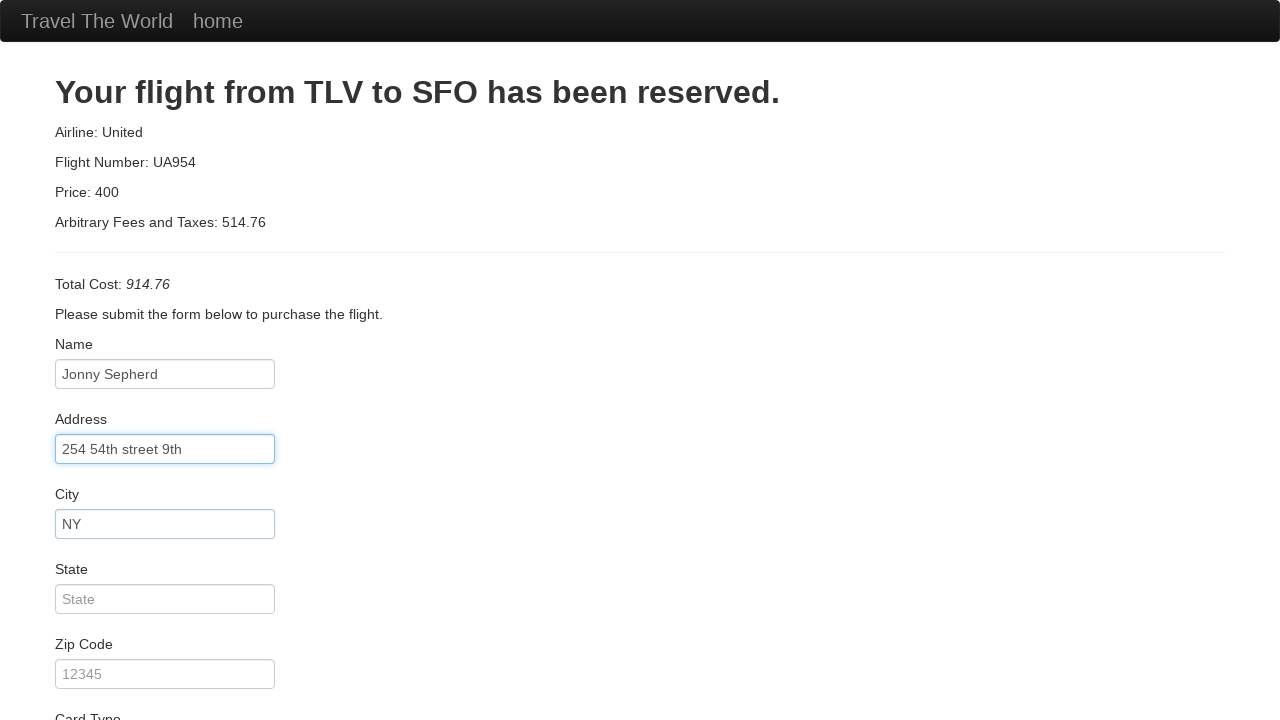

Filled state field with 'NY' on input[name='state']
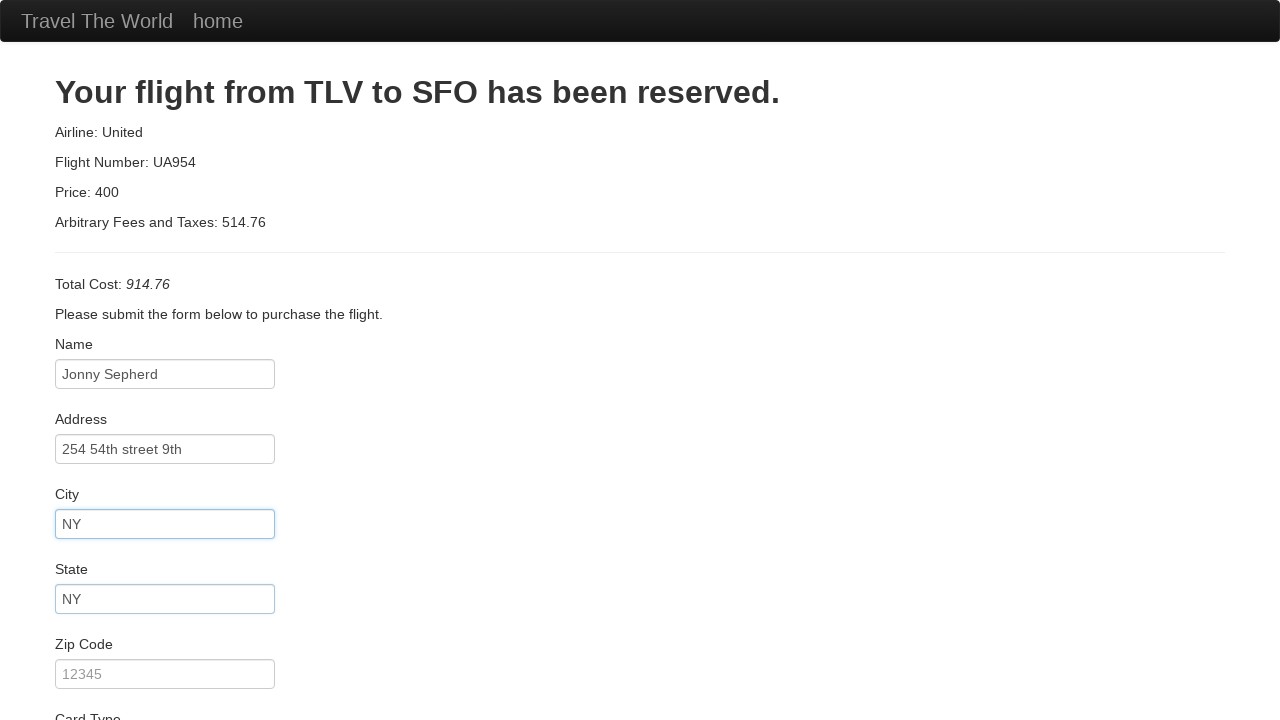

Filled zip code field with '12345' on input[name='zipCode']
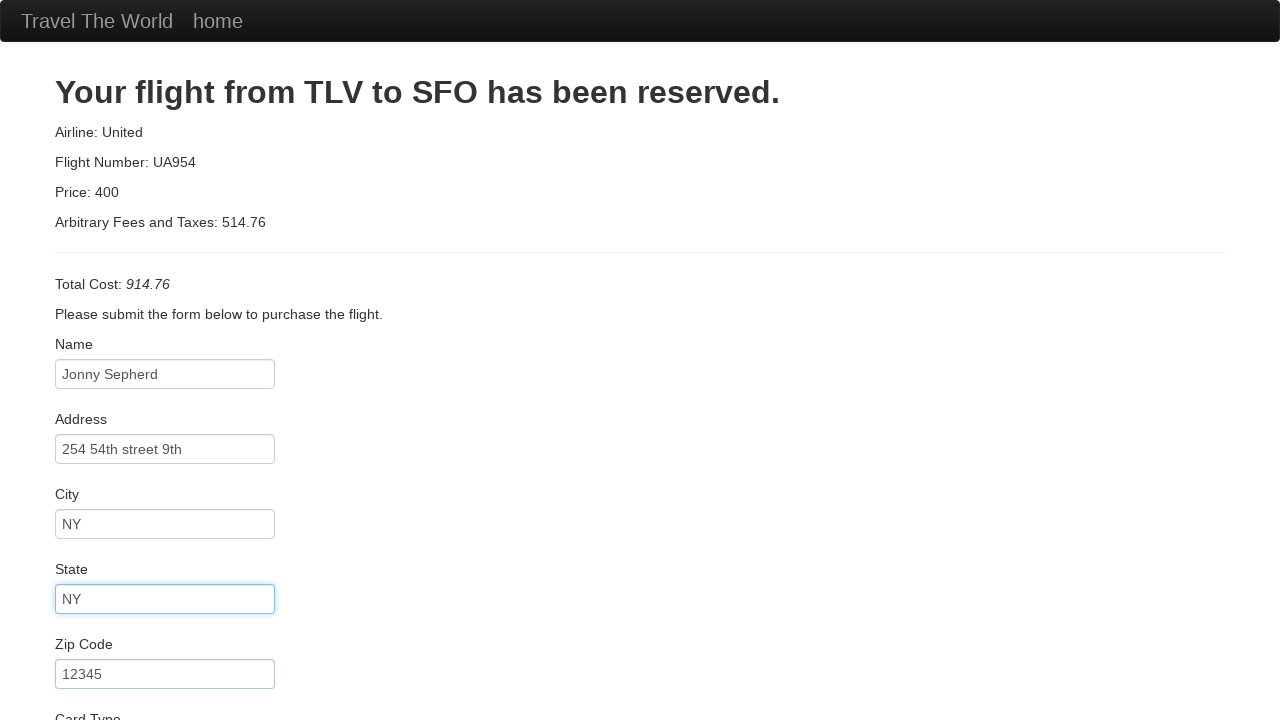

Selected American Express as card type on select[name='cardType']
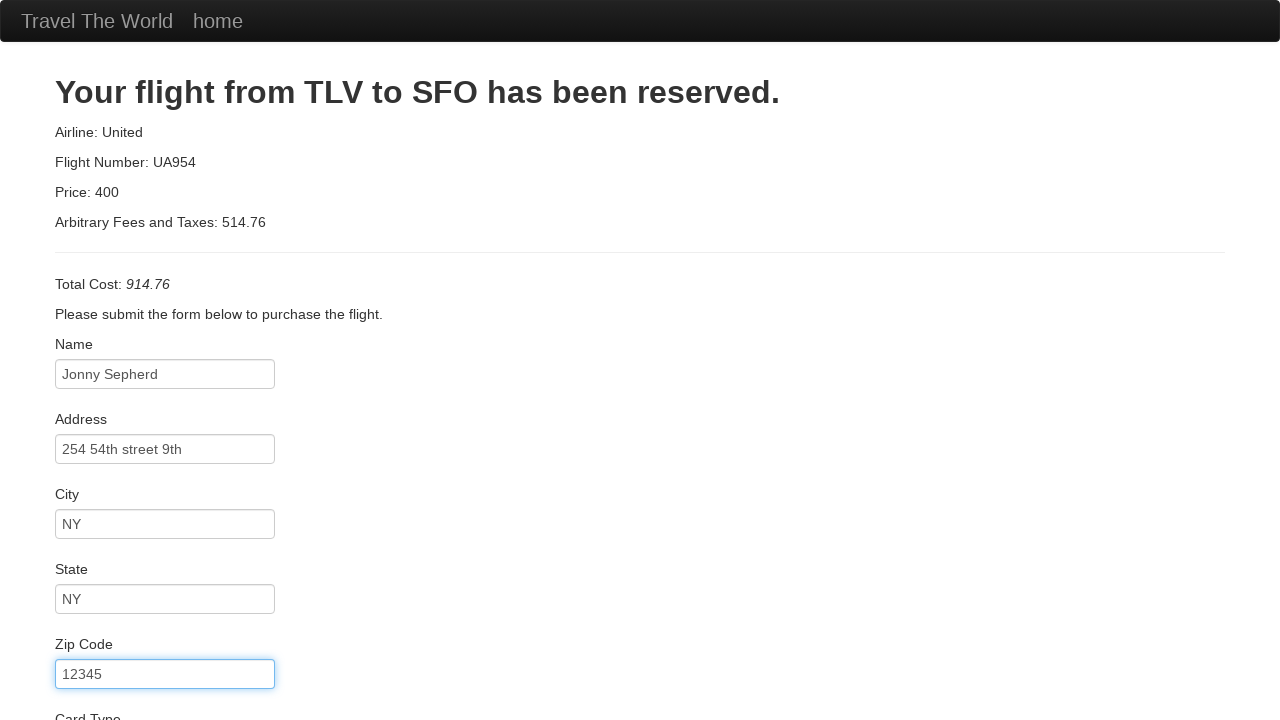

Filled credit card number field on #creditCardNumber
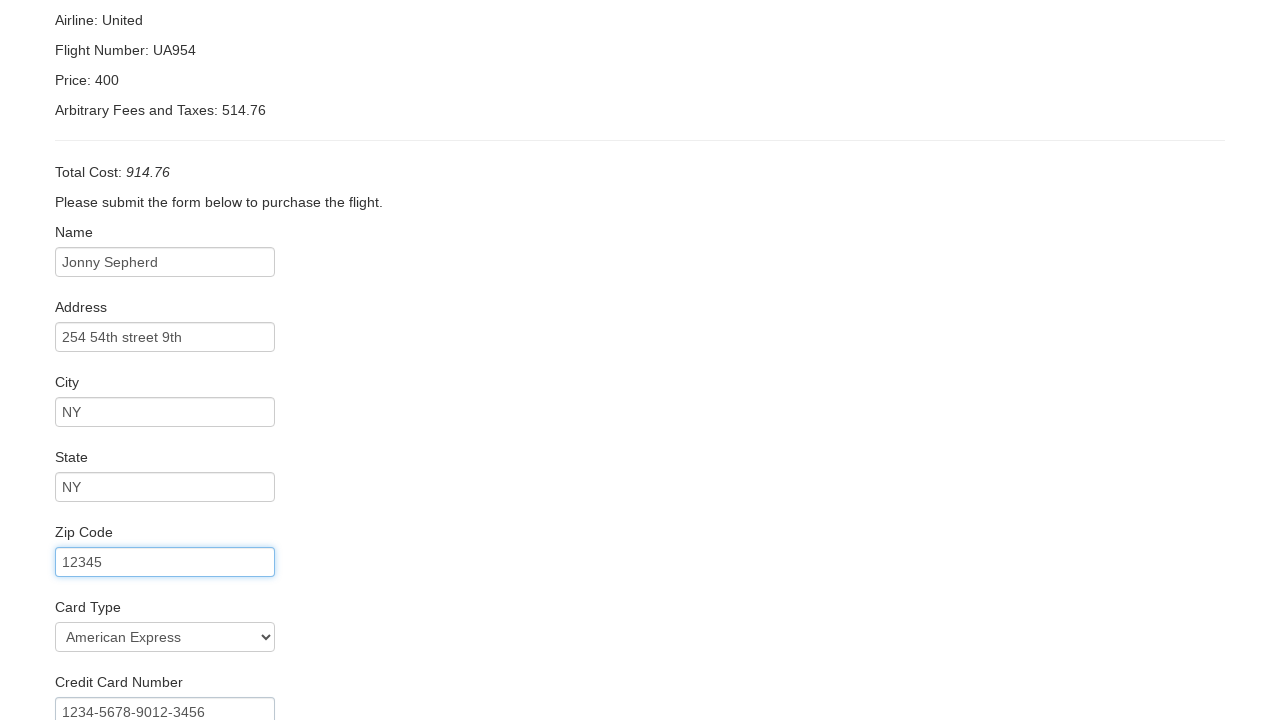

Filled credit card expiration month as '09' on #creditCardMonth
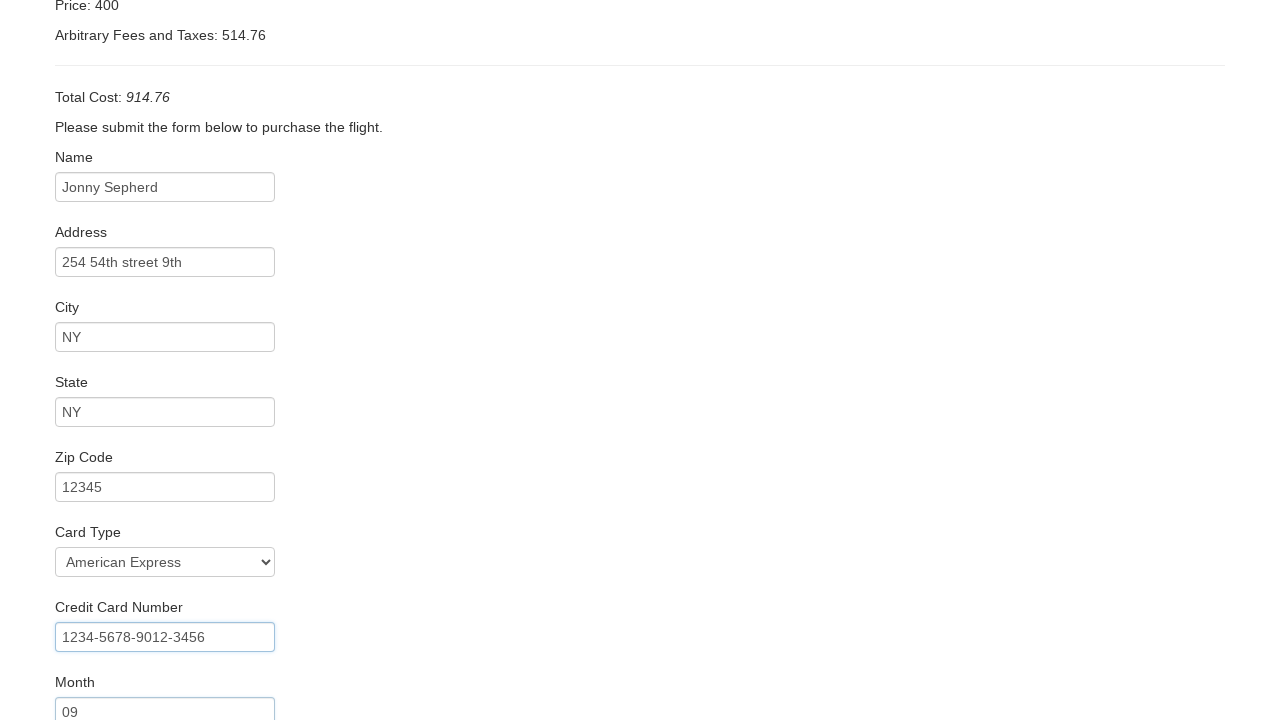

Filled credit card expiration year as '2021' on #creditCardYear
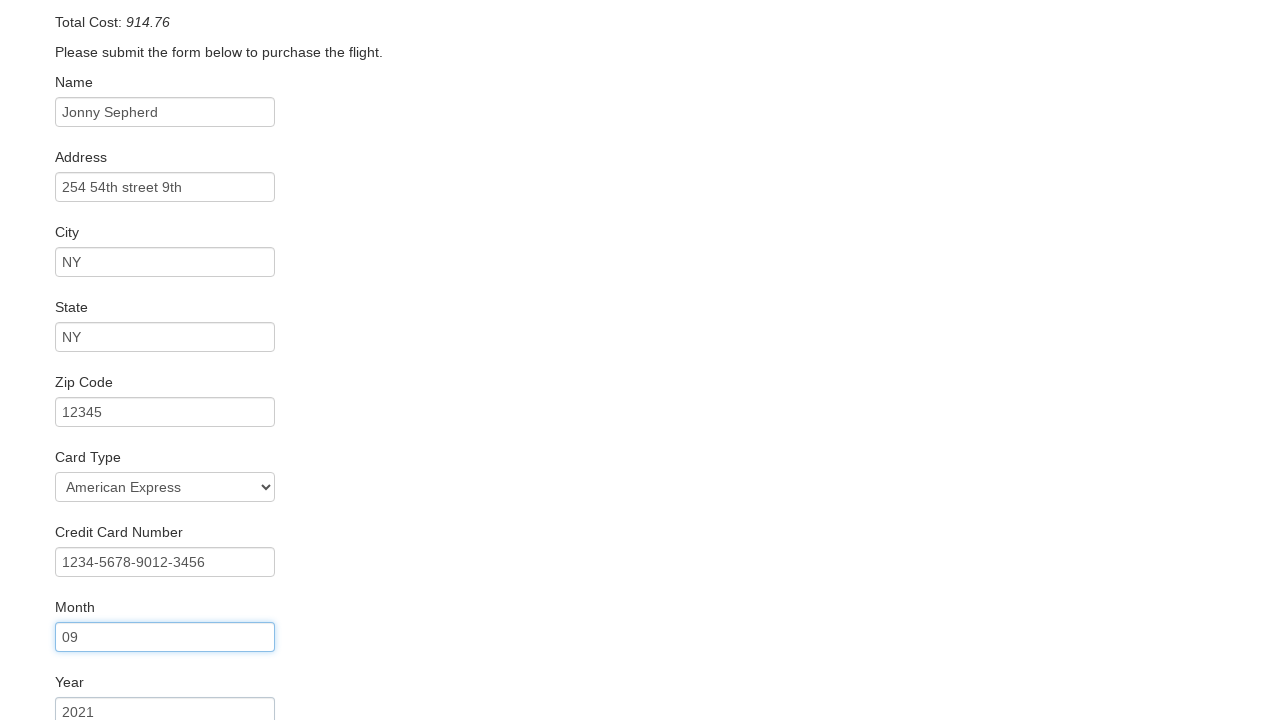

Filled name on card field with 'Jonny Sepherd' on #nameOnCard
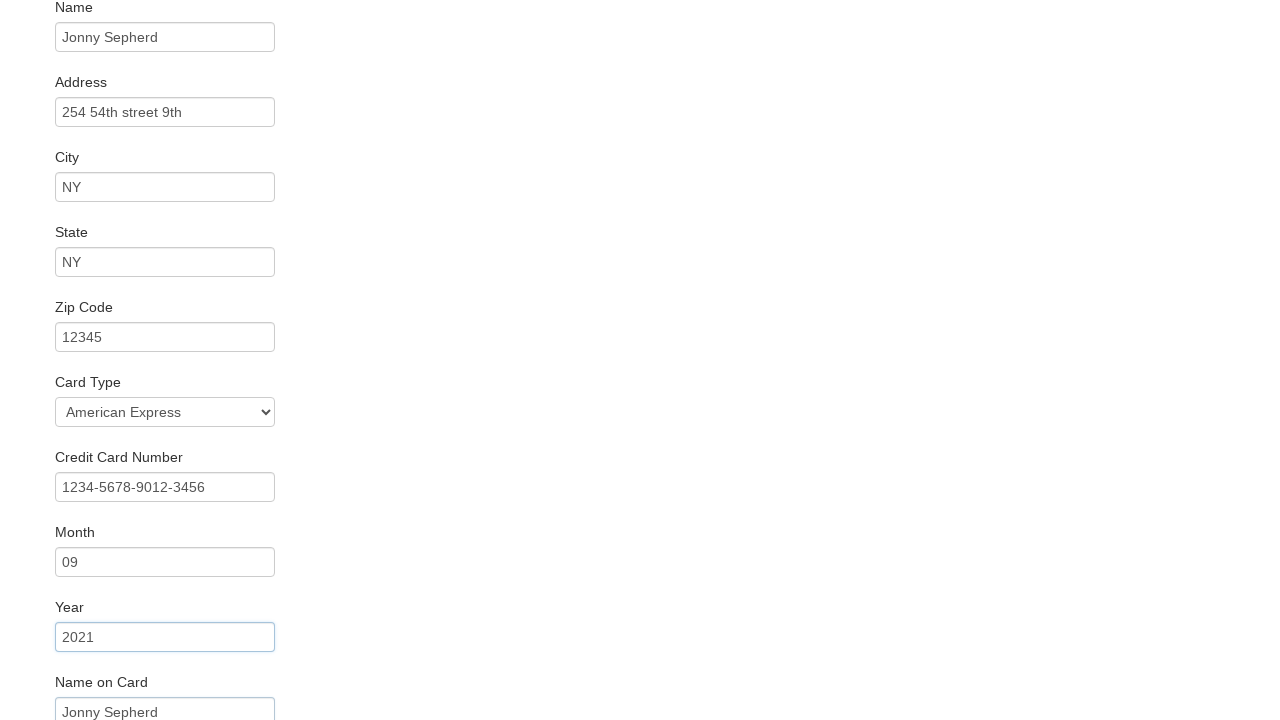

Checked 'Remember me' checkbox at (62, 656) on #rememberMe
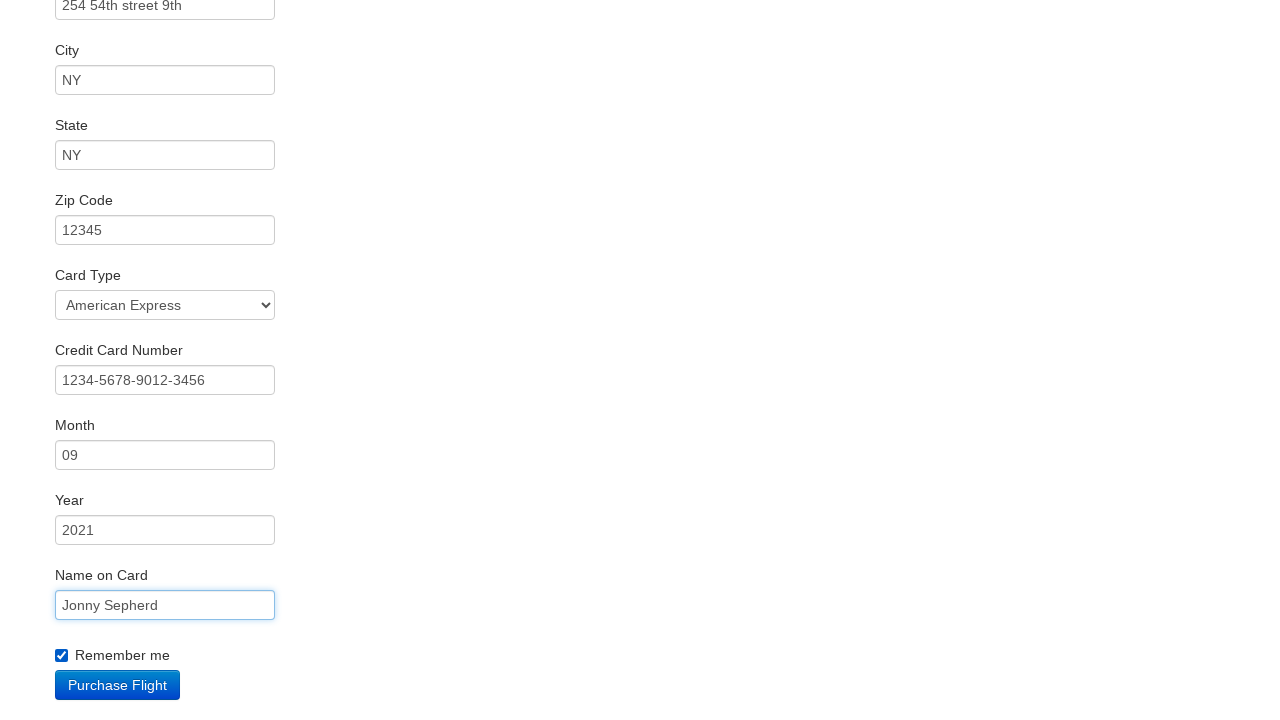

Clicked submit button to complete flight purchase at (118, 685) on input[type='submit']
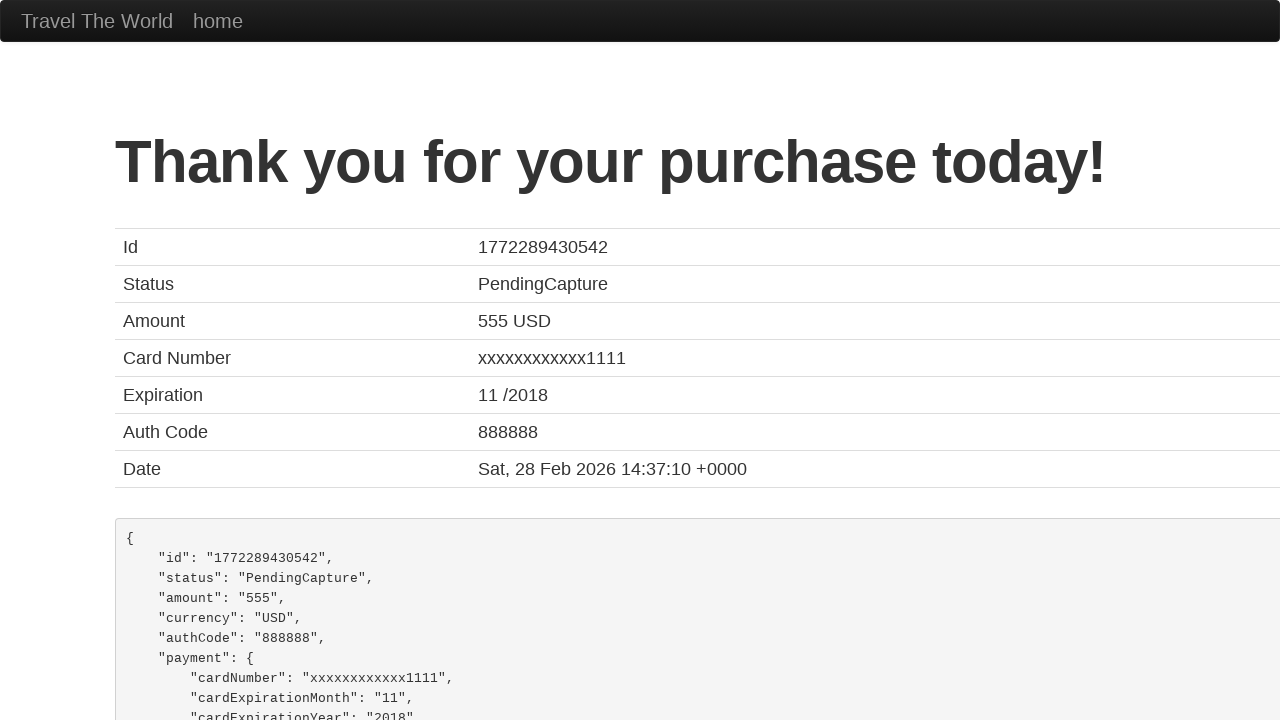

Confirmation page loaded indicating successful flight booking
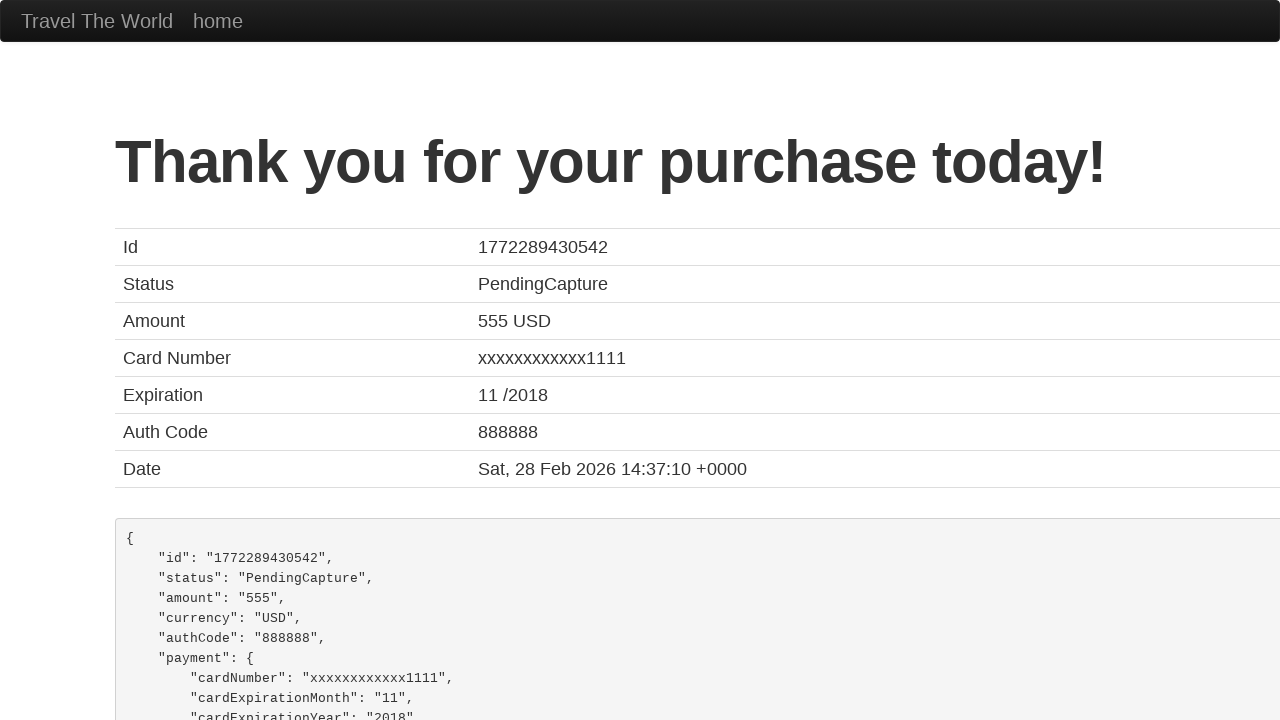

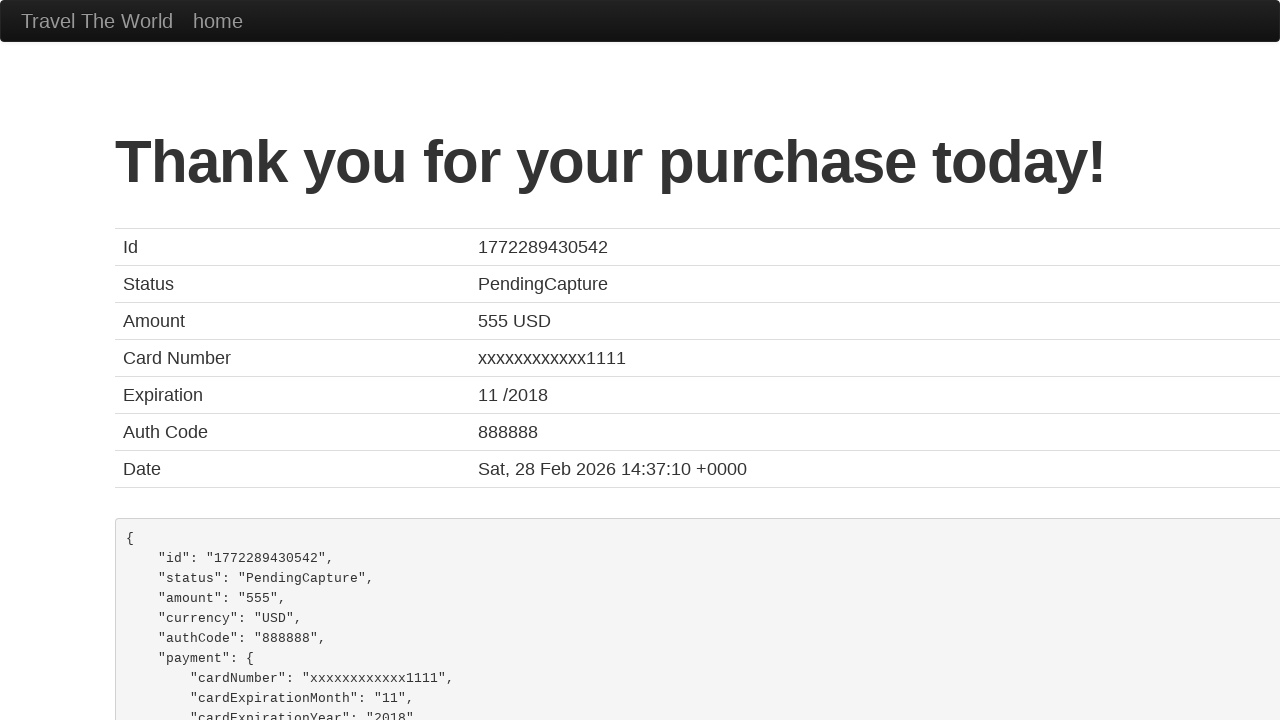